Tests sending a contact message without filling any fields

Starting URL: https://www.demoblaze.com/index.html

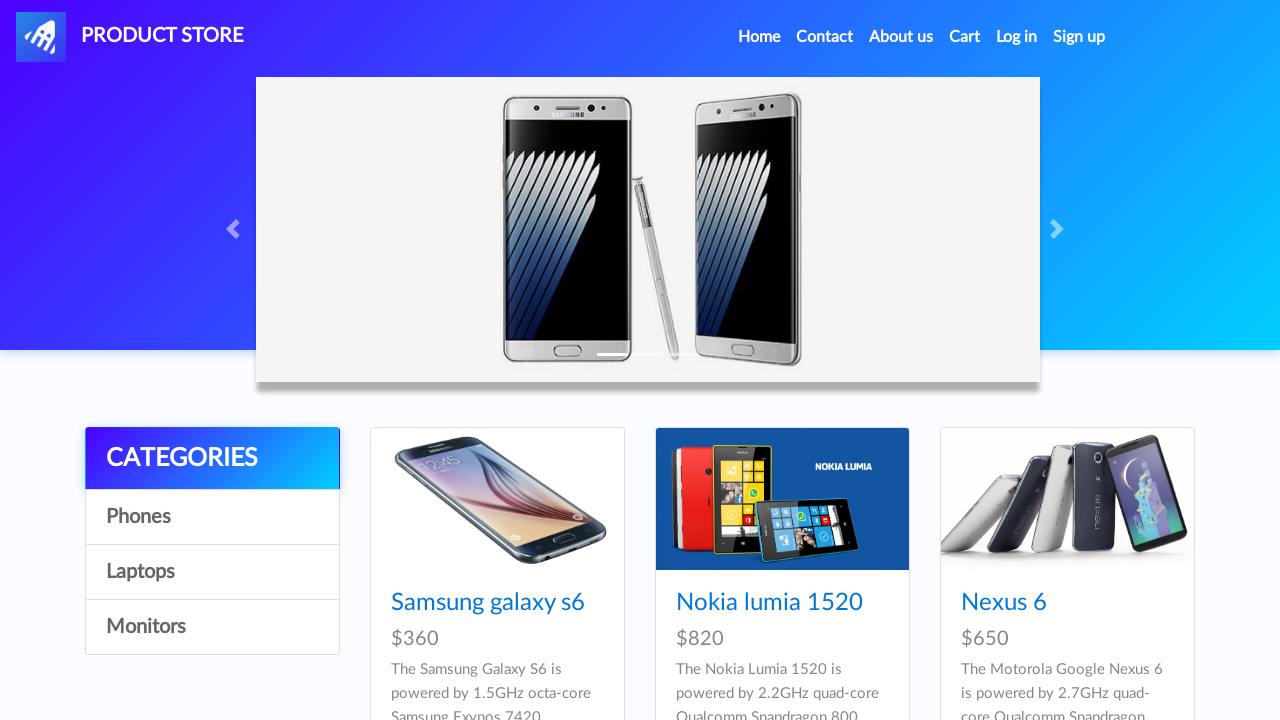

Clicked contact button to open modal at (825, 37) on a[data-target='#exampleModal']
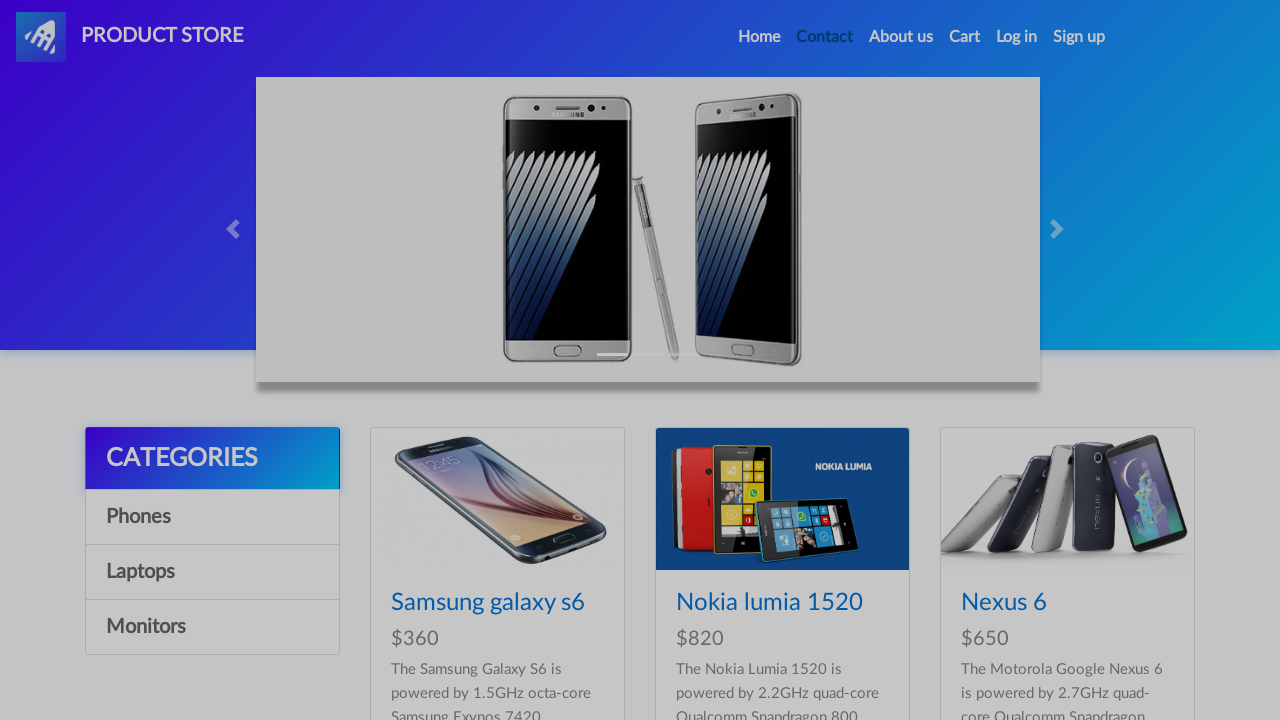

Contact modal appeared
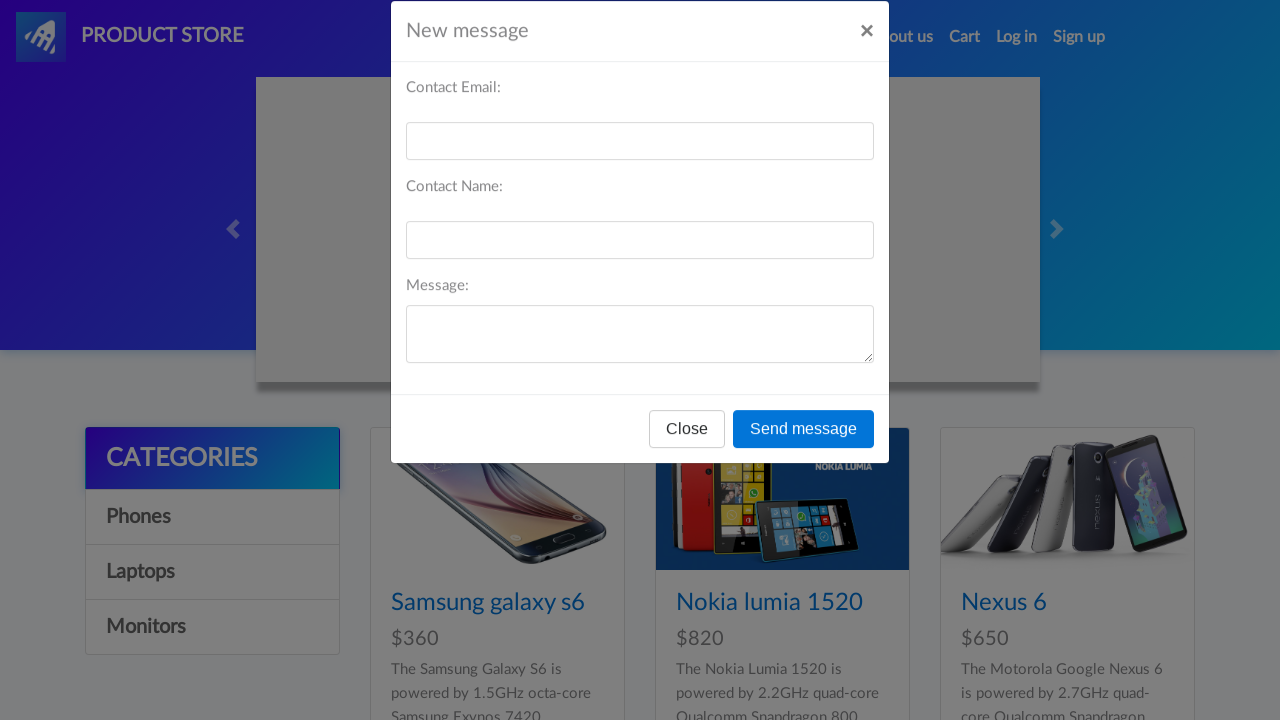

Clicked send message button without filling any fields at (804, 459) on button[onclick='send()']
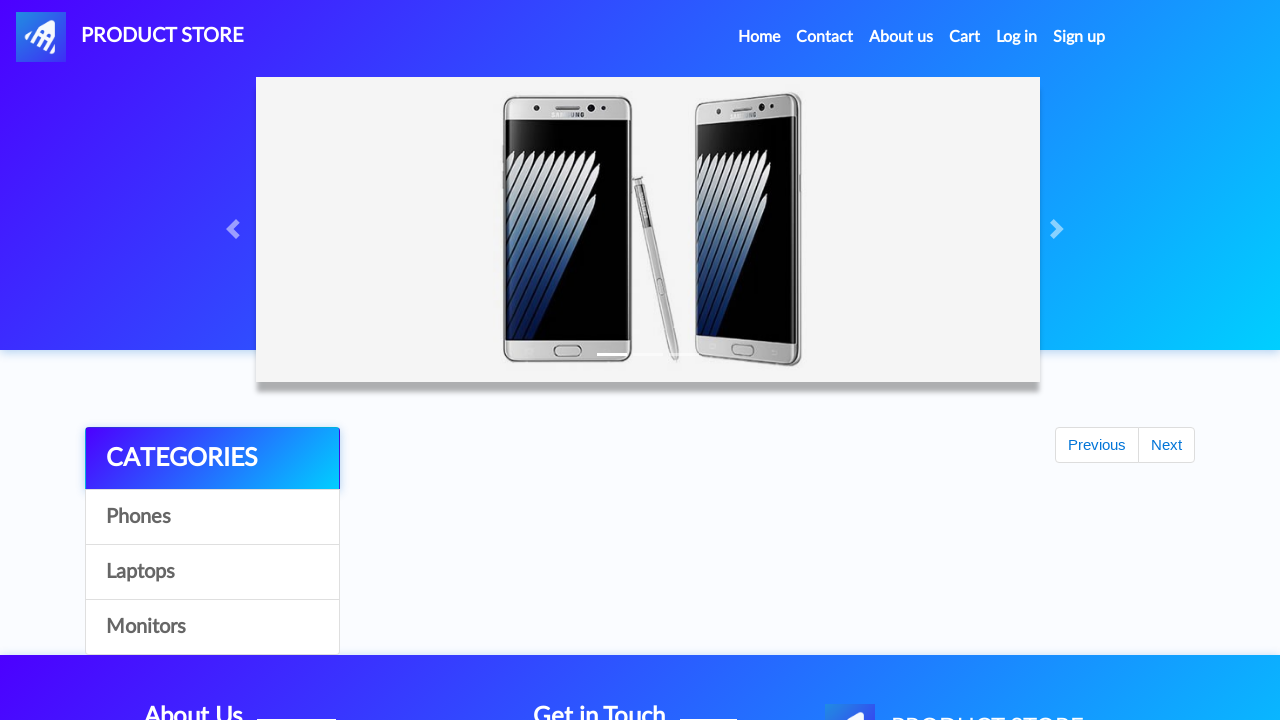

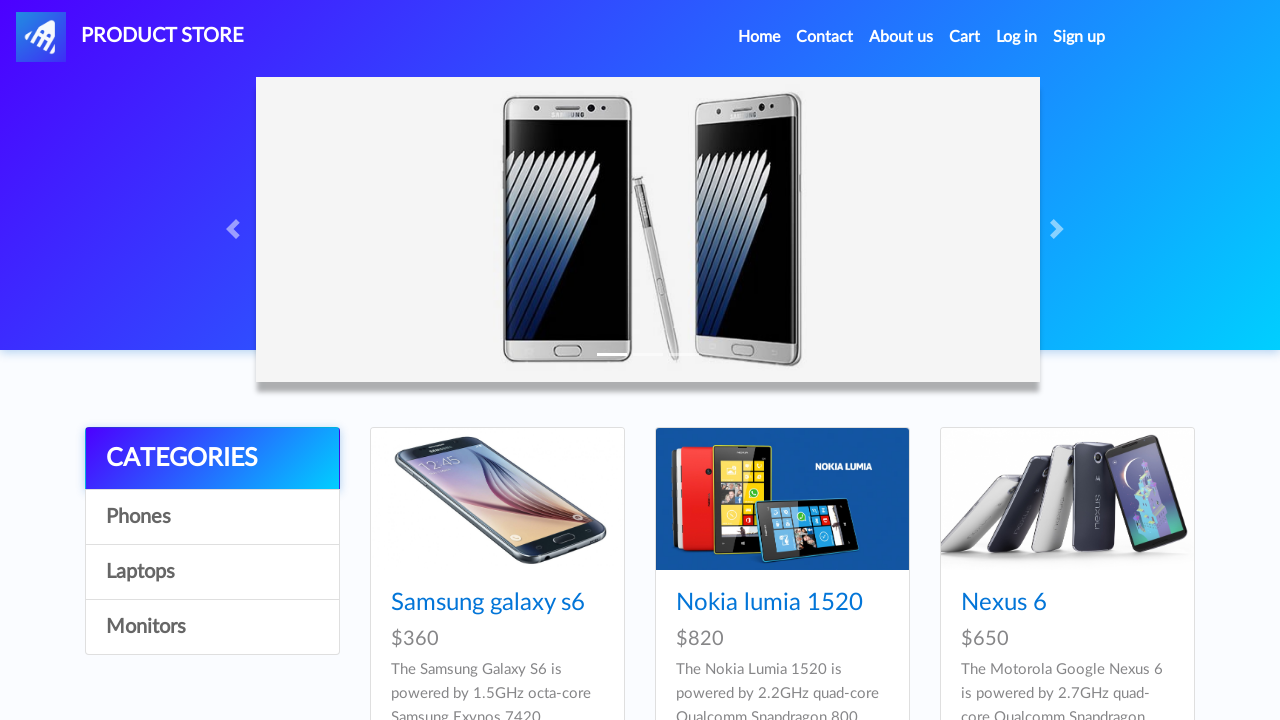